Tests a progress bar UI component by waiting for it to reach completion and verifying the "Complete!" text is displayed.

Starting URL: https://seleniumui.moderntester.pl/progressbar.php

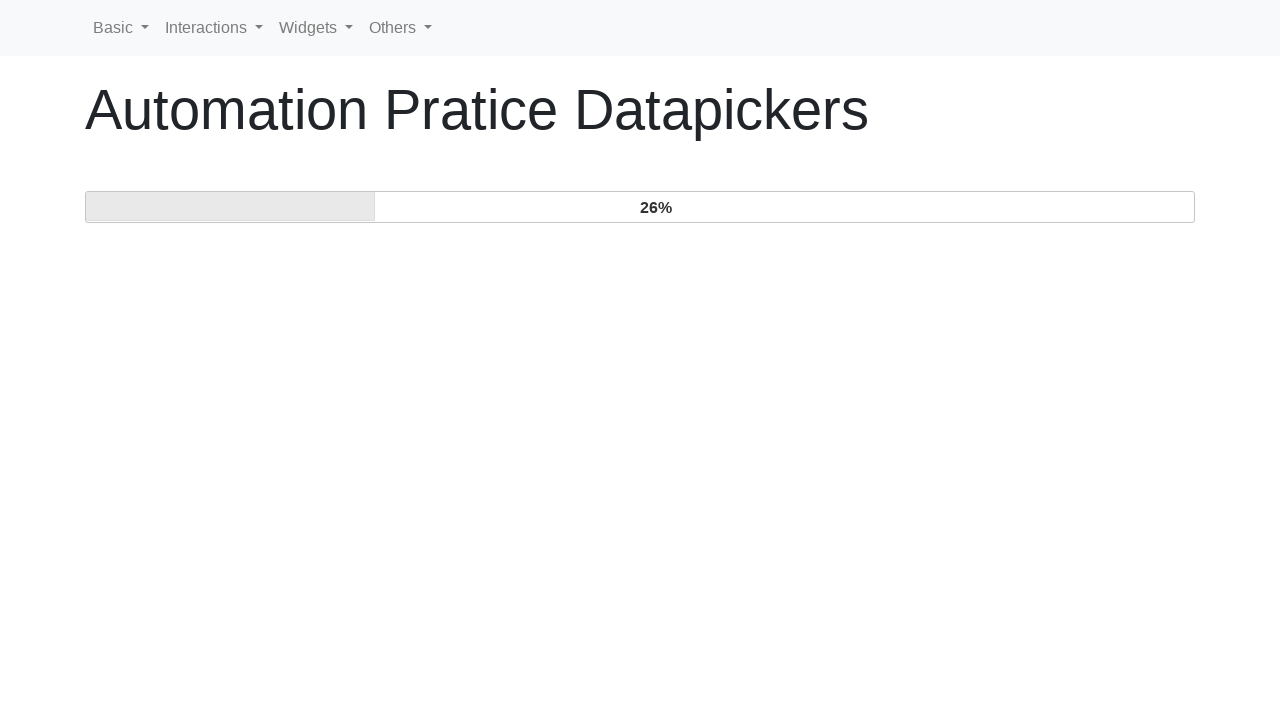

Waited for progress bar to complete and display 'Complete!' text
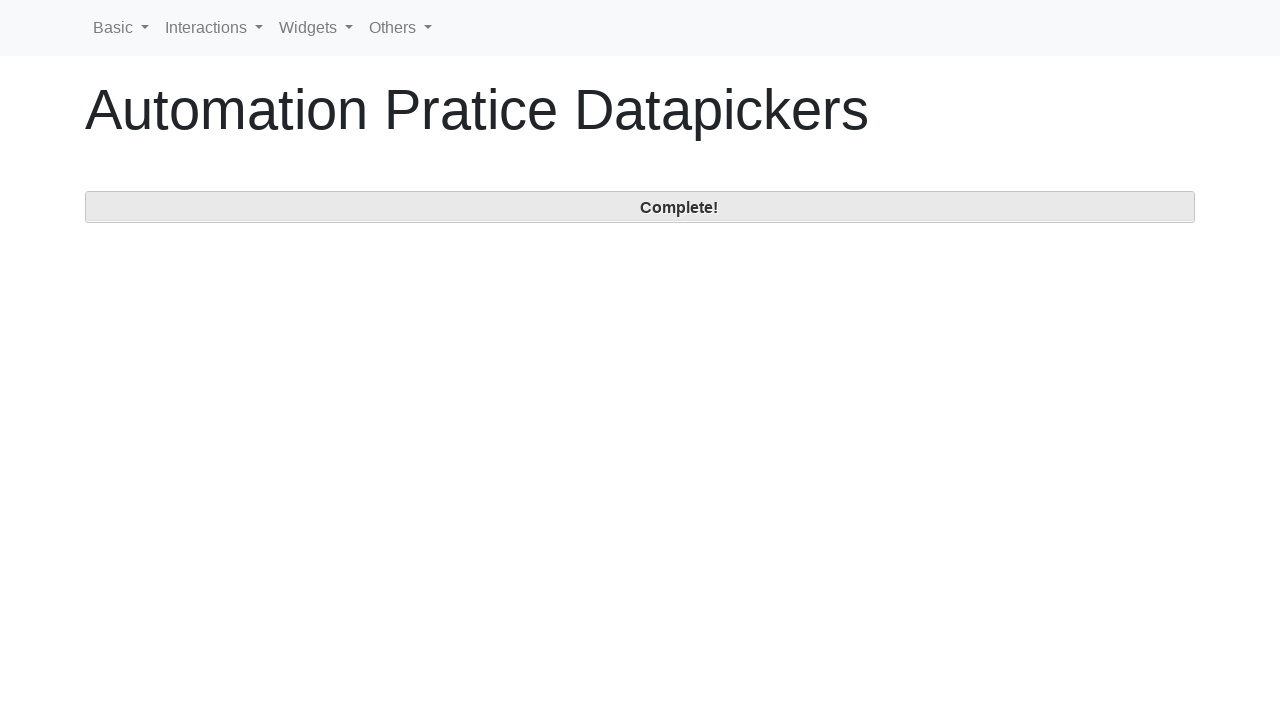

Retrieved the 'Complete!' text from the progress label
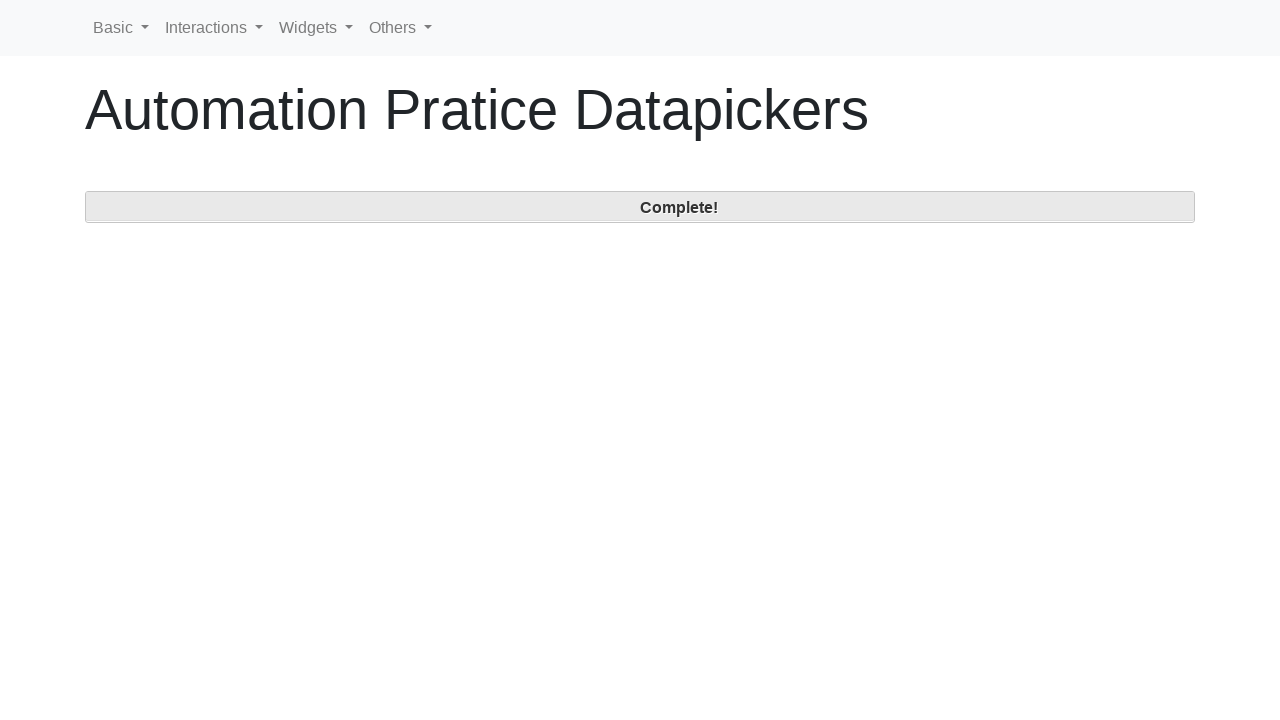

Verified that progress bar displays 'Complete!' text as expected
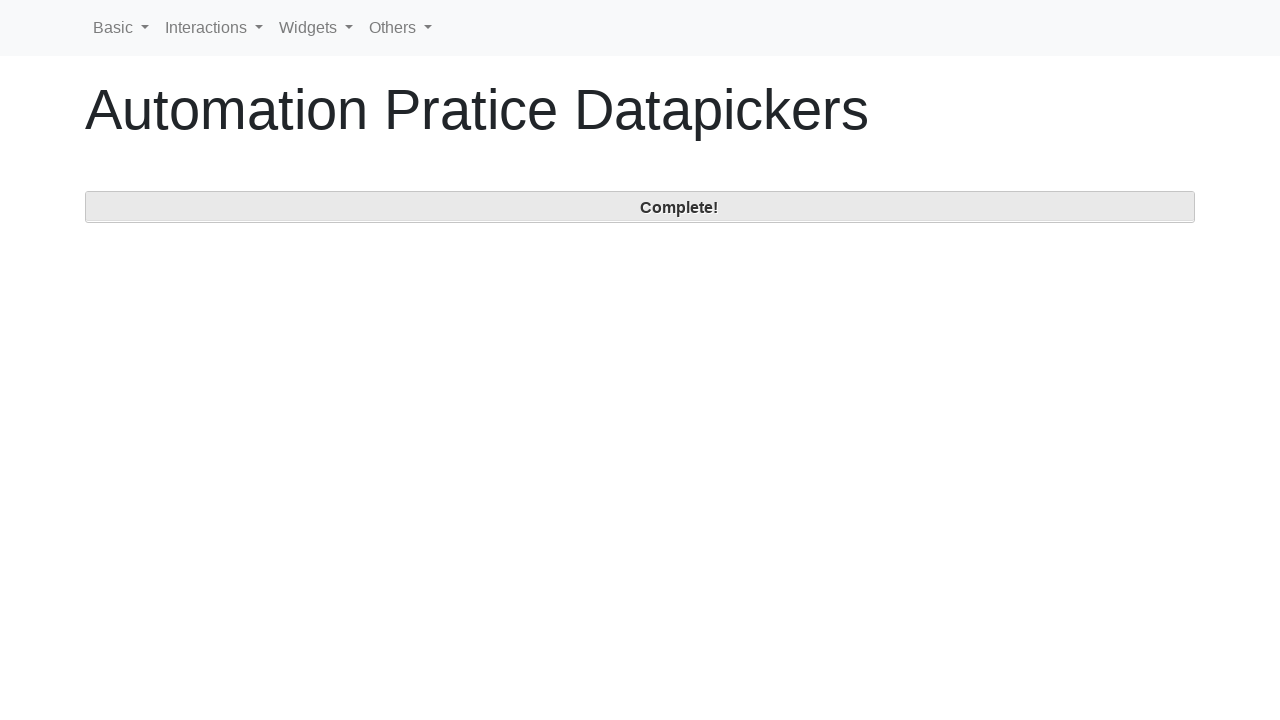

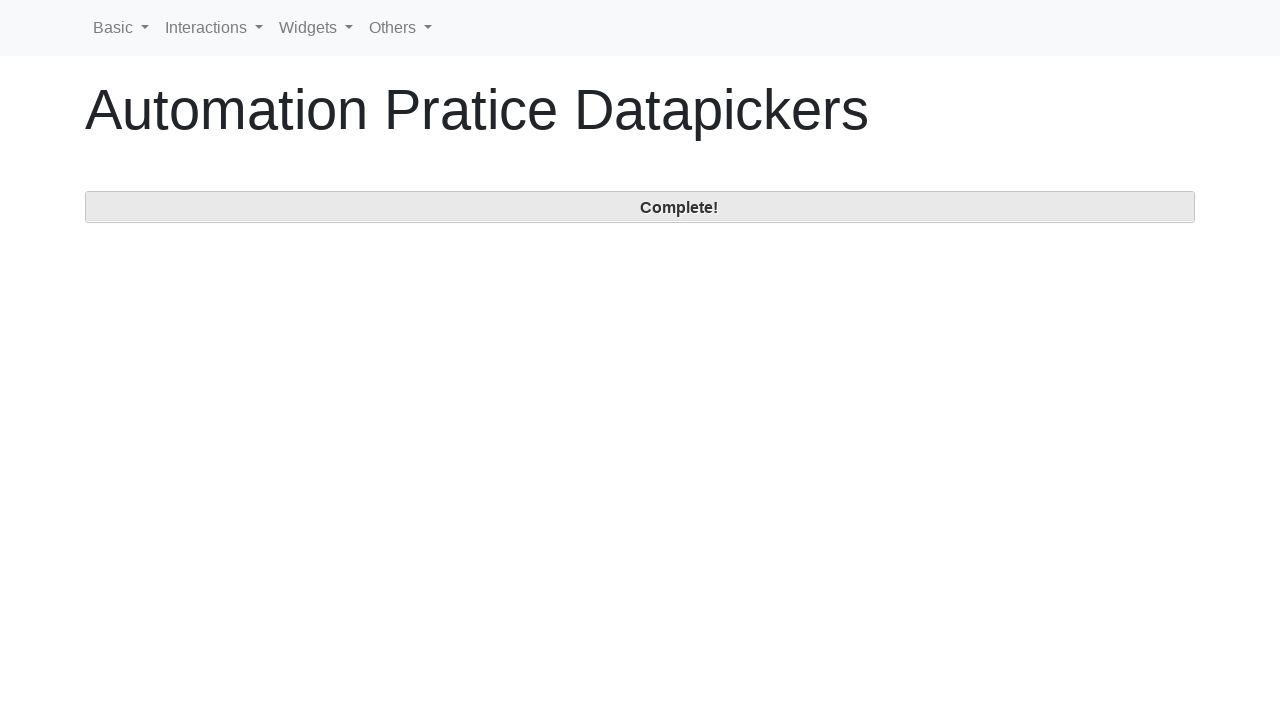